Tests that after closing the ad and clicking the restart-ad button, the modal appears again on page refresh.

Starting URL: https://the-internet.herokuapp.com/entry_ad

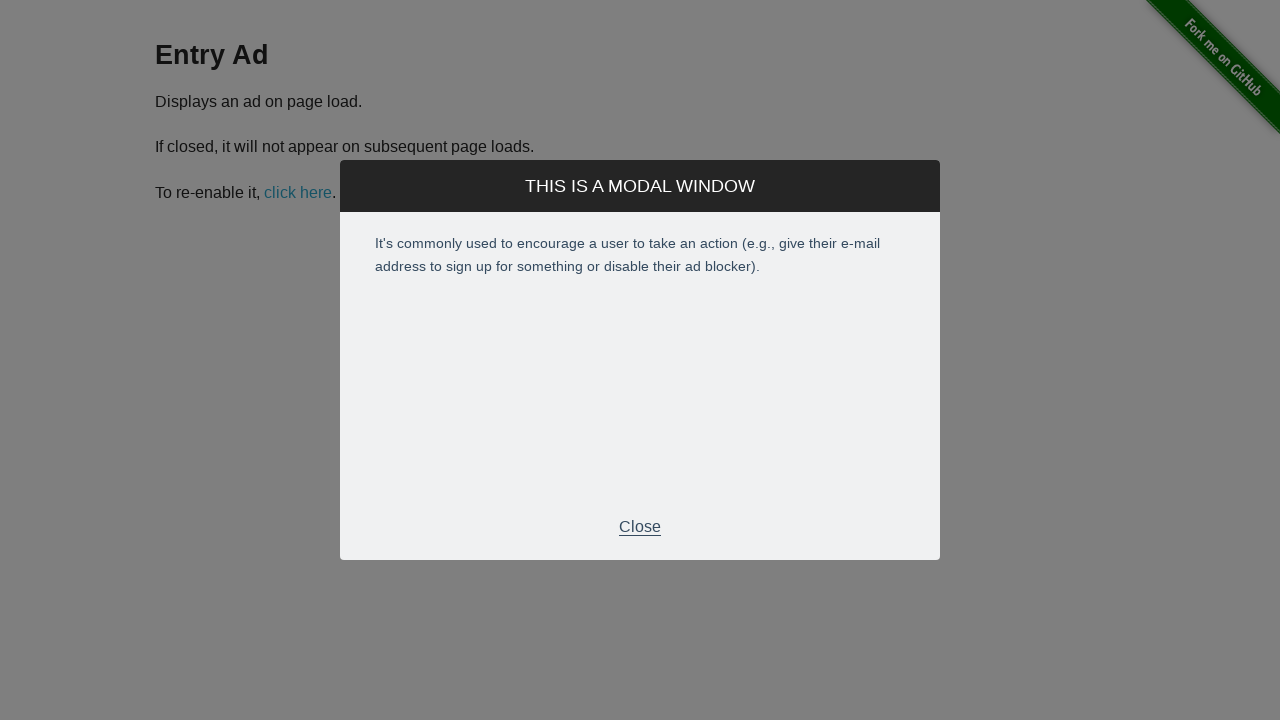

Modal footer became visible after page load
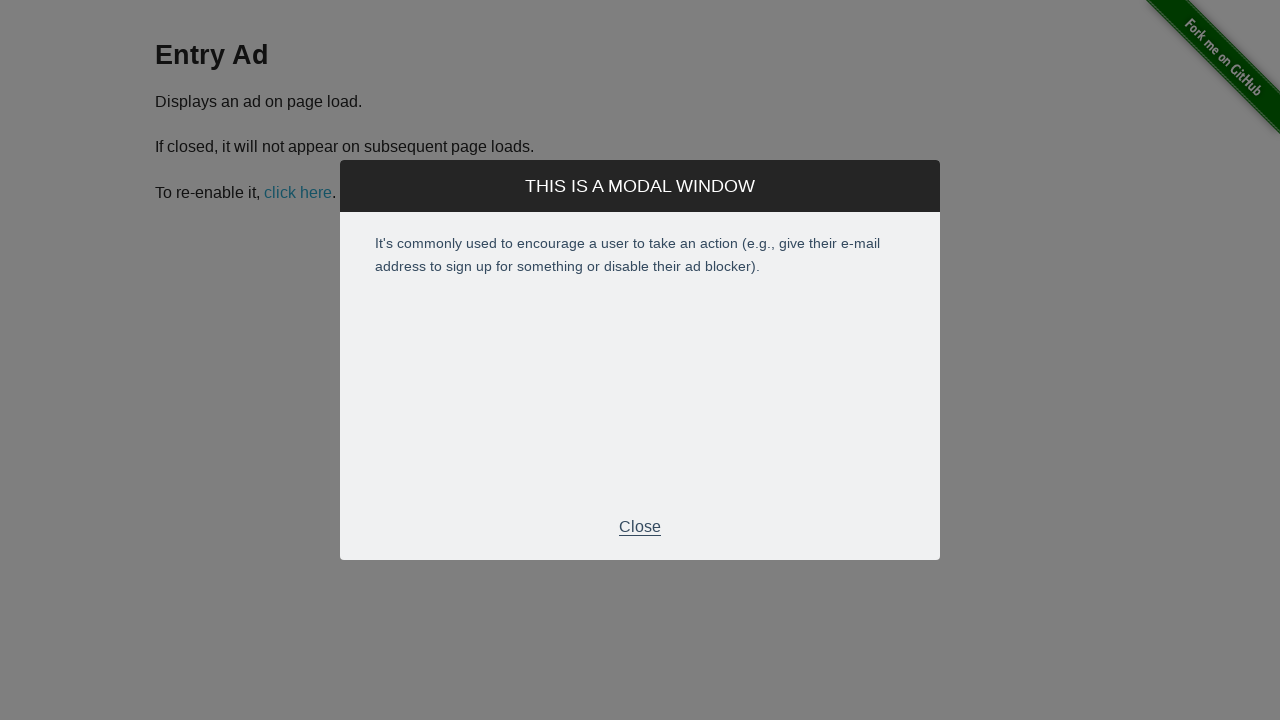

Waited 2 seconds before closing ad
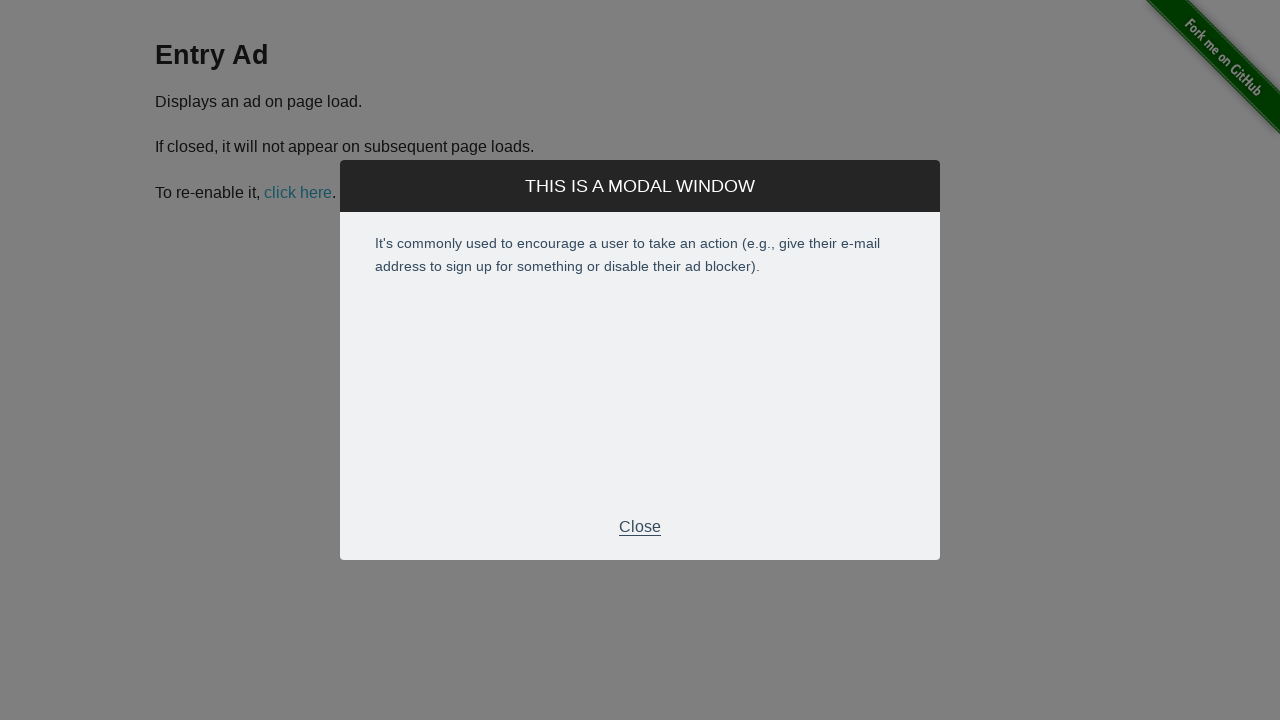

Clicked modal footer to close the ad at (640, 527) on .modal-footer
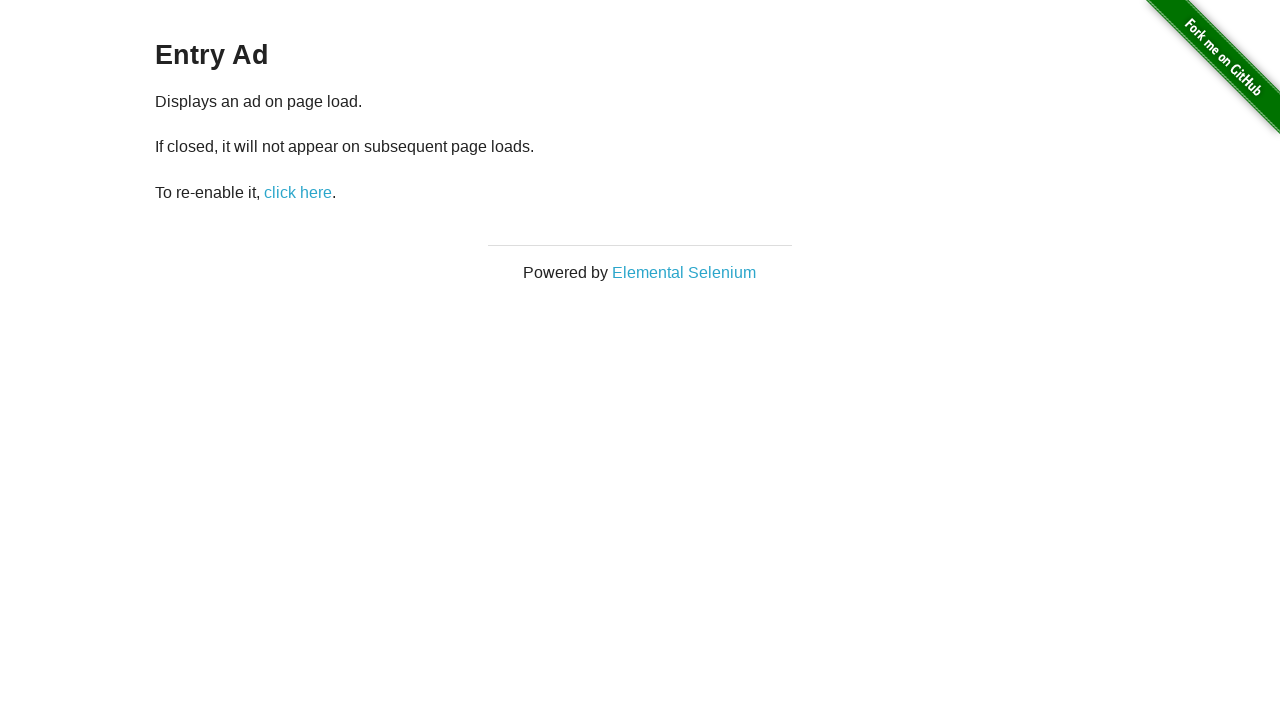

Modal footer became hidden after clicking close
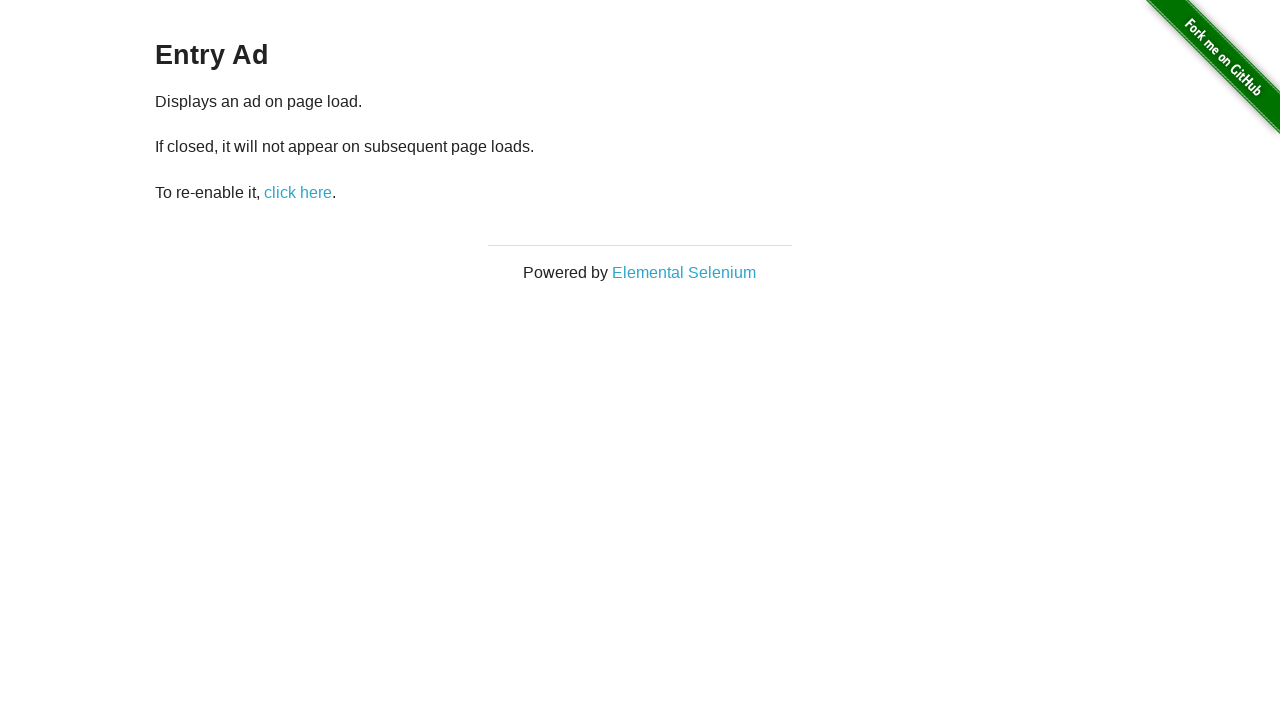

Waited 2 seconds before clicking restart-ad button
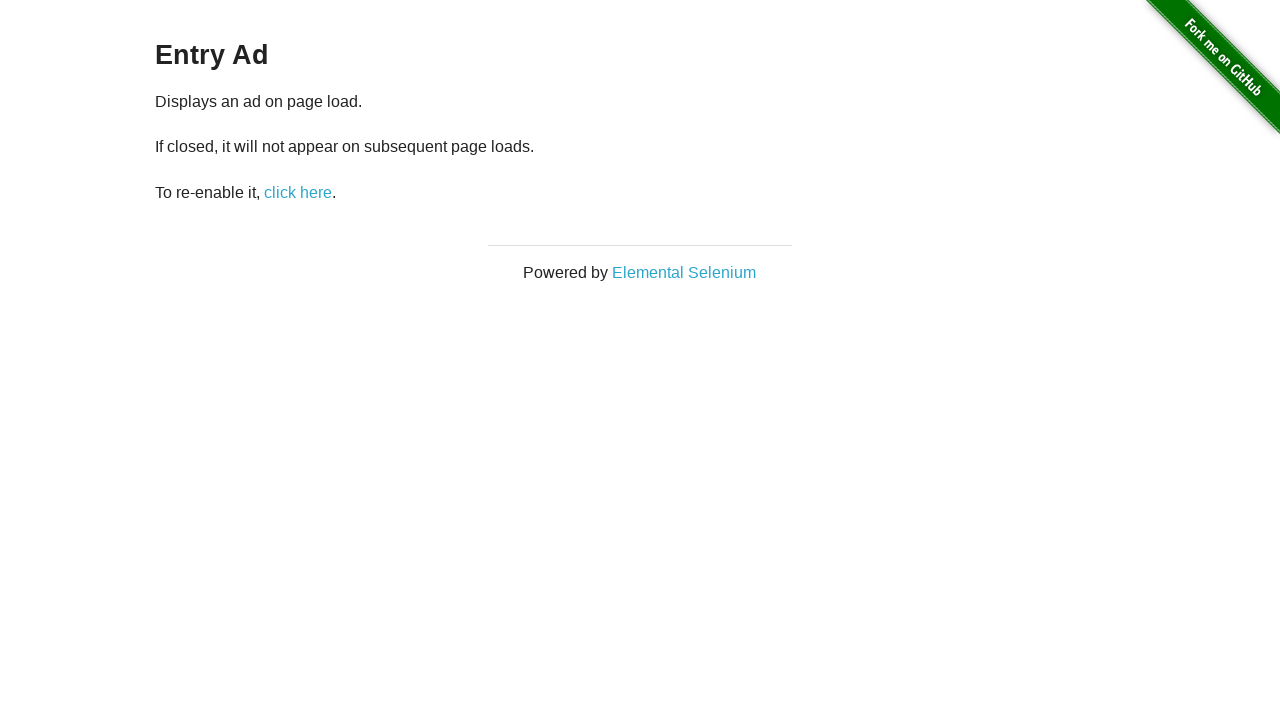

Clicked restart-ad button to re-enable the popup at (298, 192) on #restart-ad
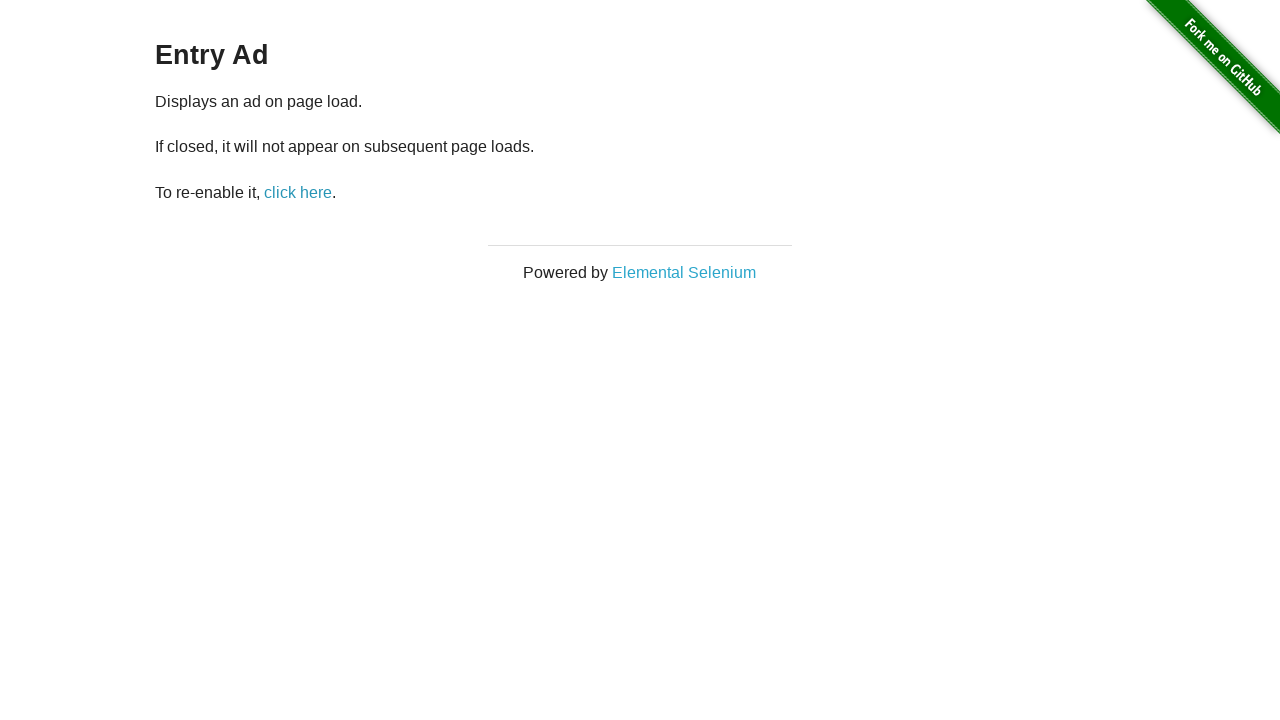

Waited 2 seconds before refreshing page
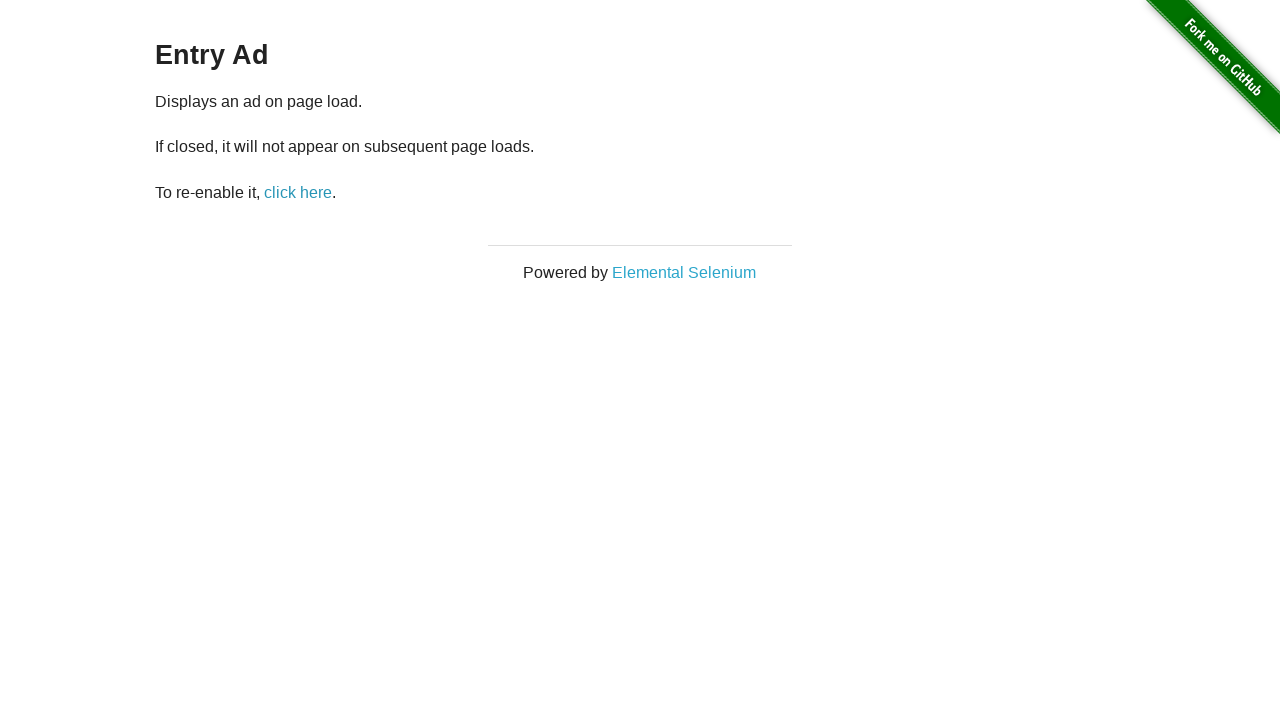

Refreshed the page
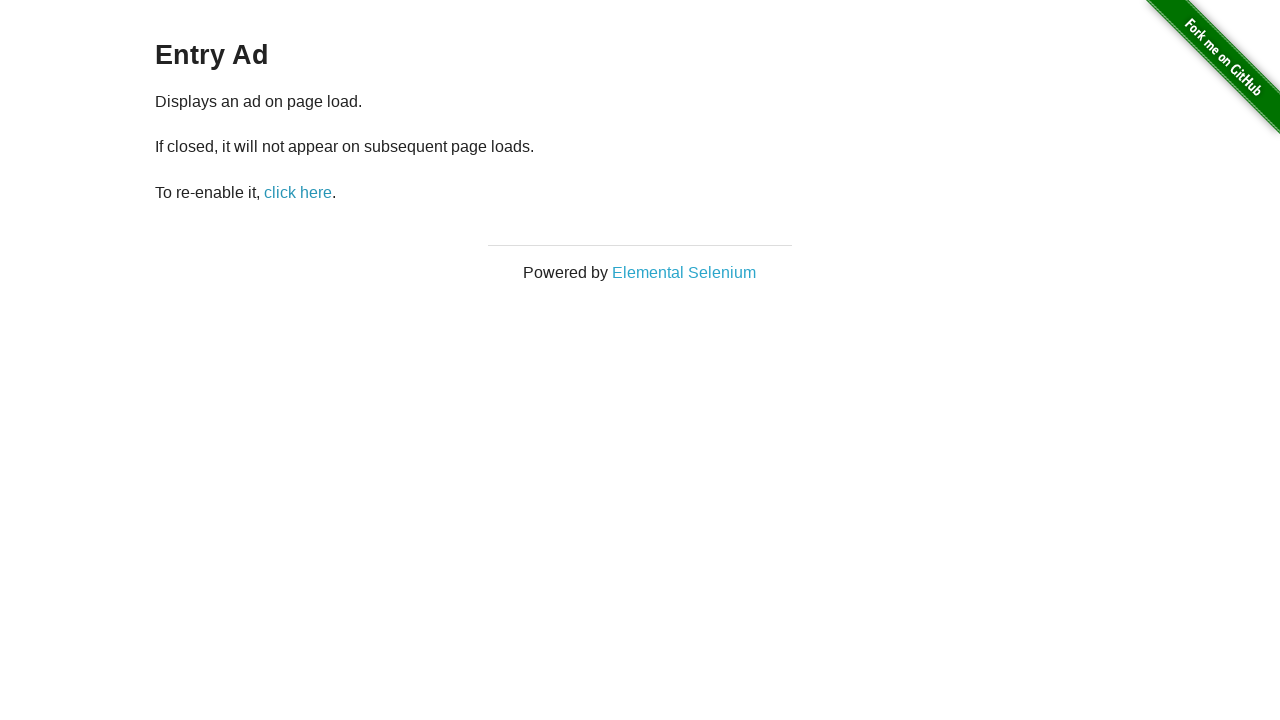

Modal footer became visible again after page refresh, verifying ad reappears as expected
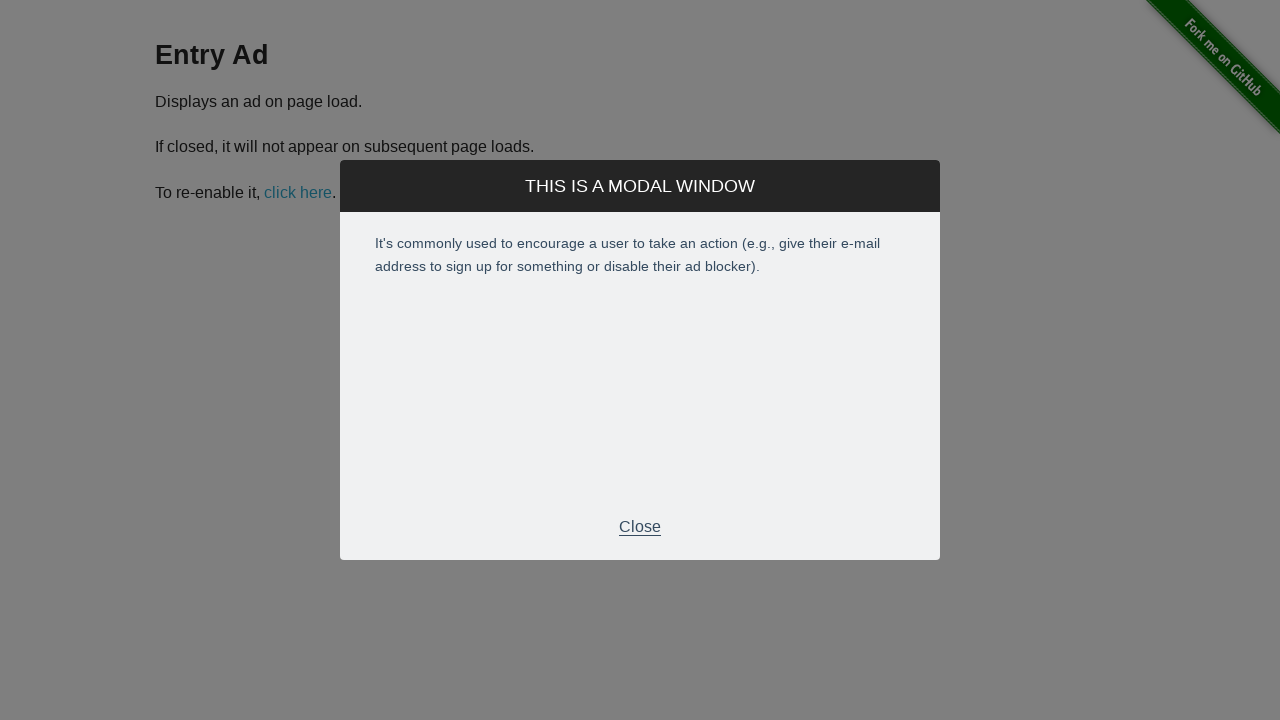

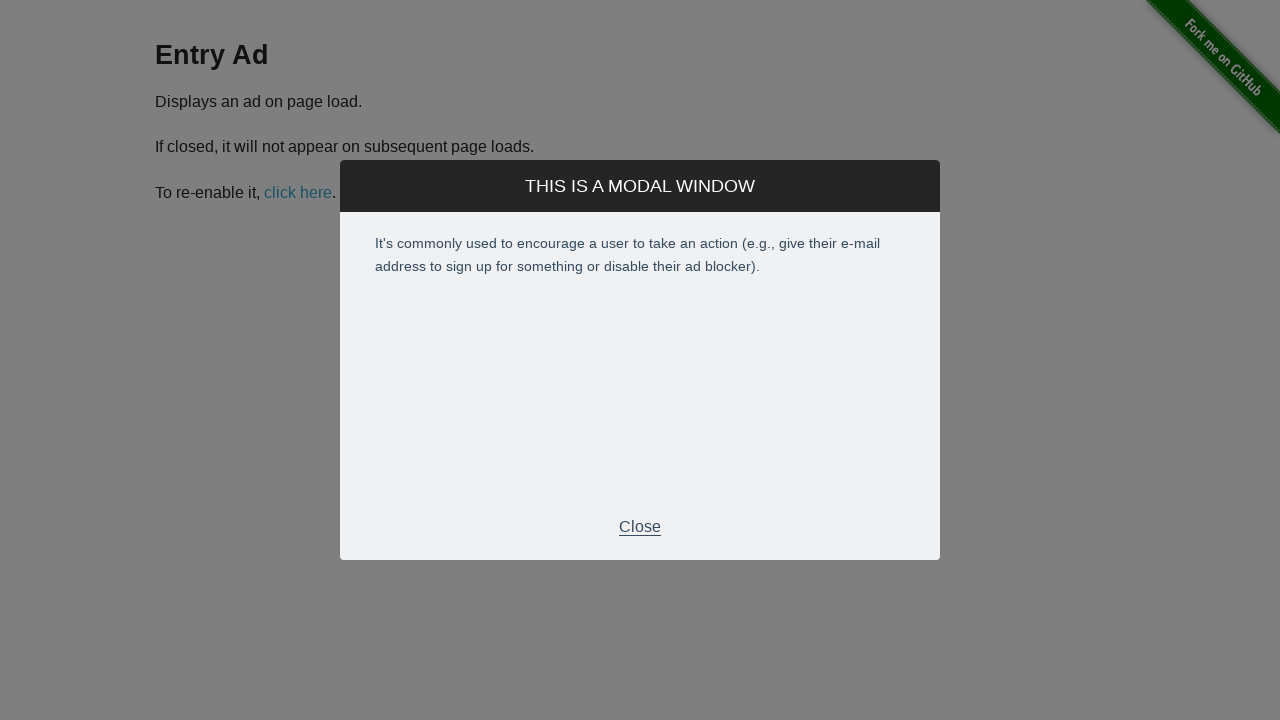